Navigates to python.org, retrieves the page title, then opens a second browser context to navigate to perl.org

Starting URL: https://python.org

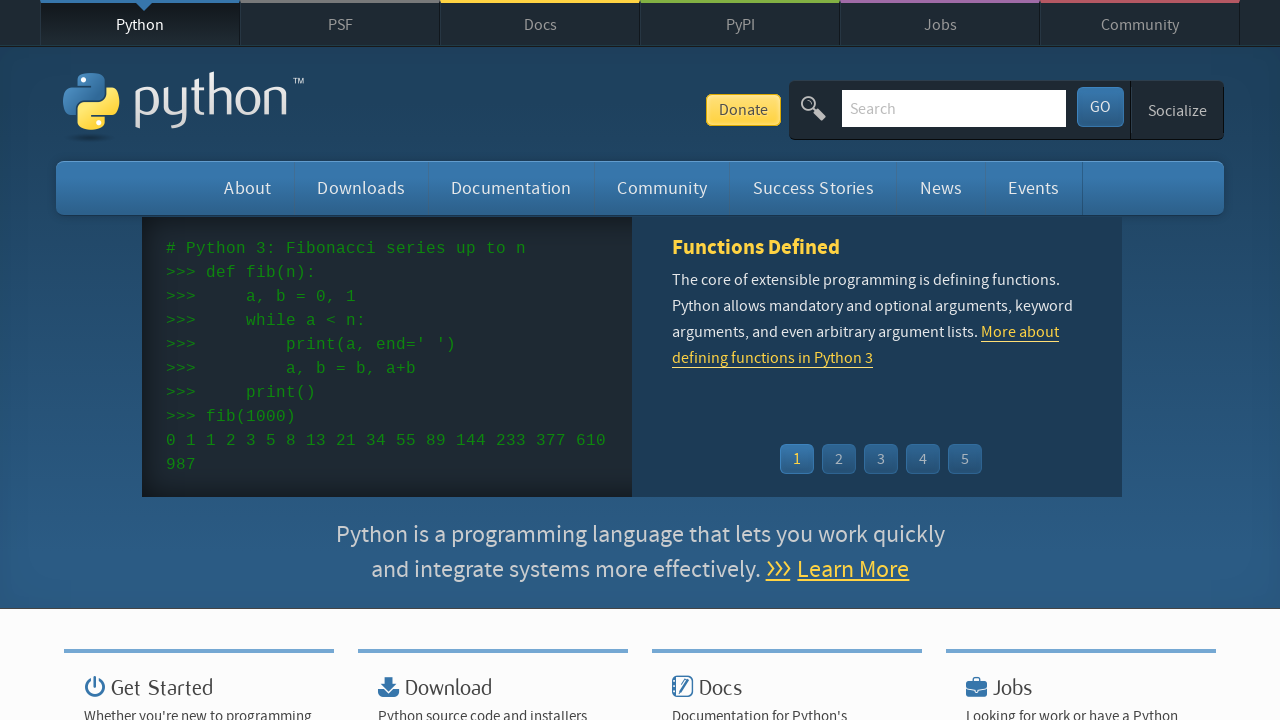

Retrieved page title from python.org
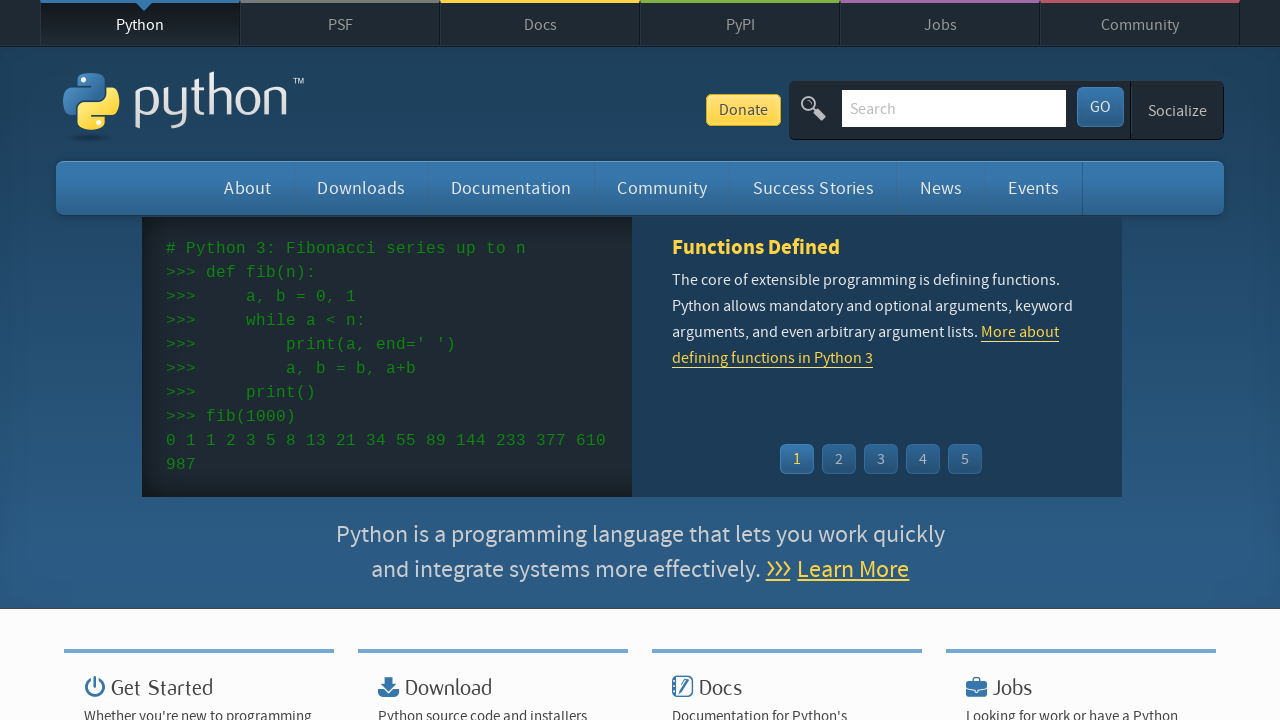

Created a second browser page in the same context
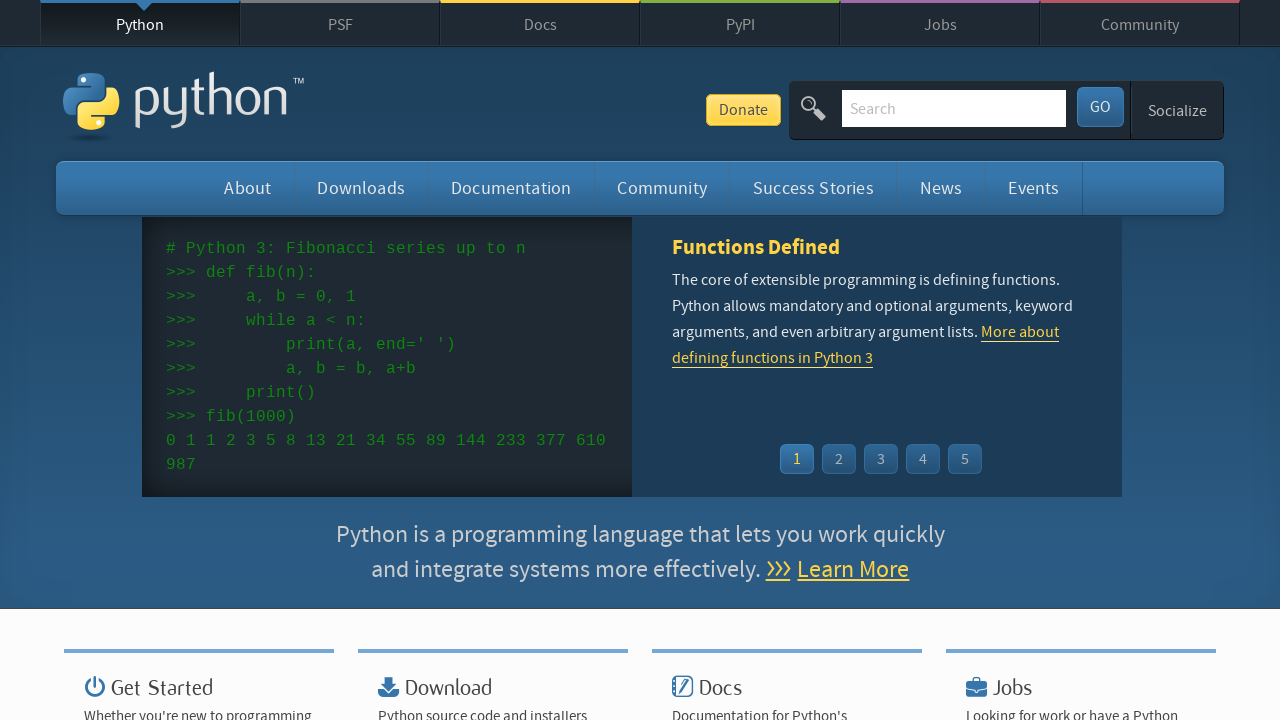

Navigated to perl.org in the second page
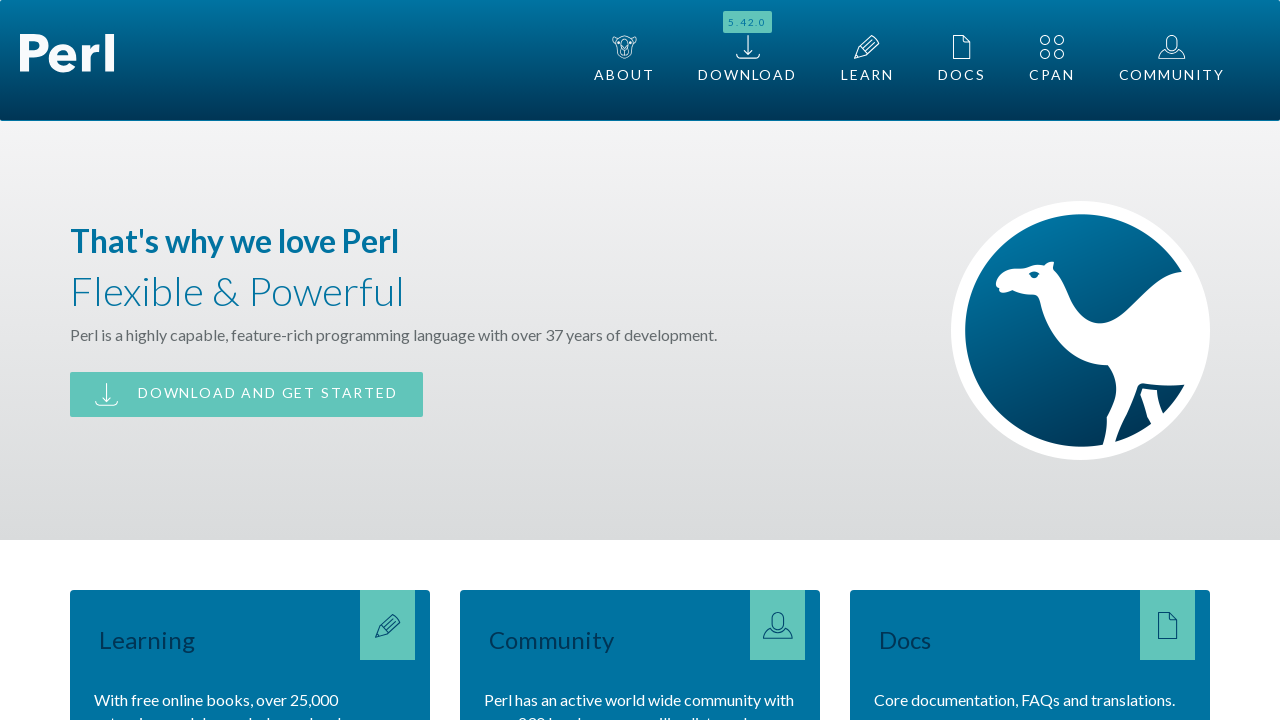

Waited for perl.org to load (domcontentloaded)
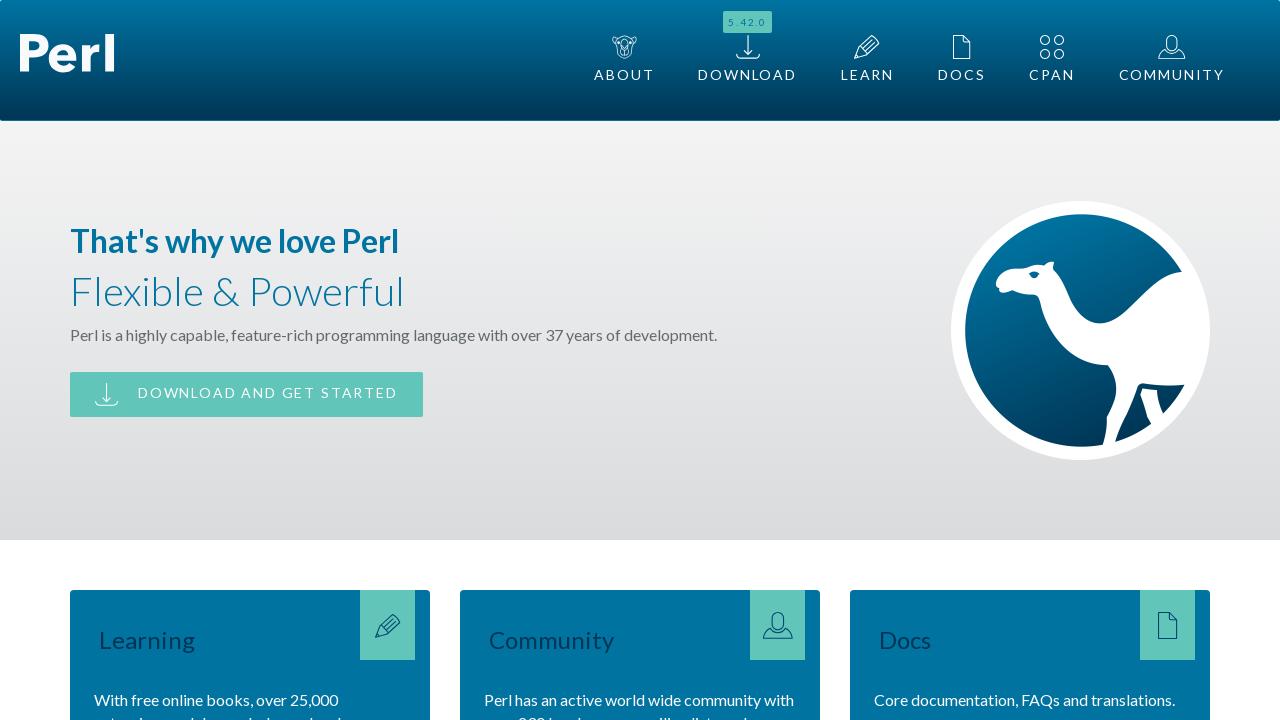

Closed the second page
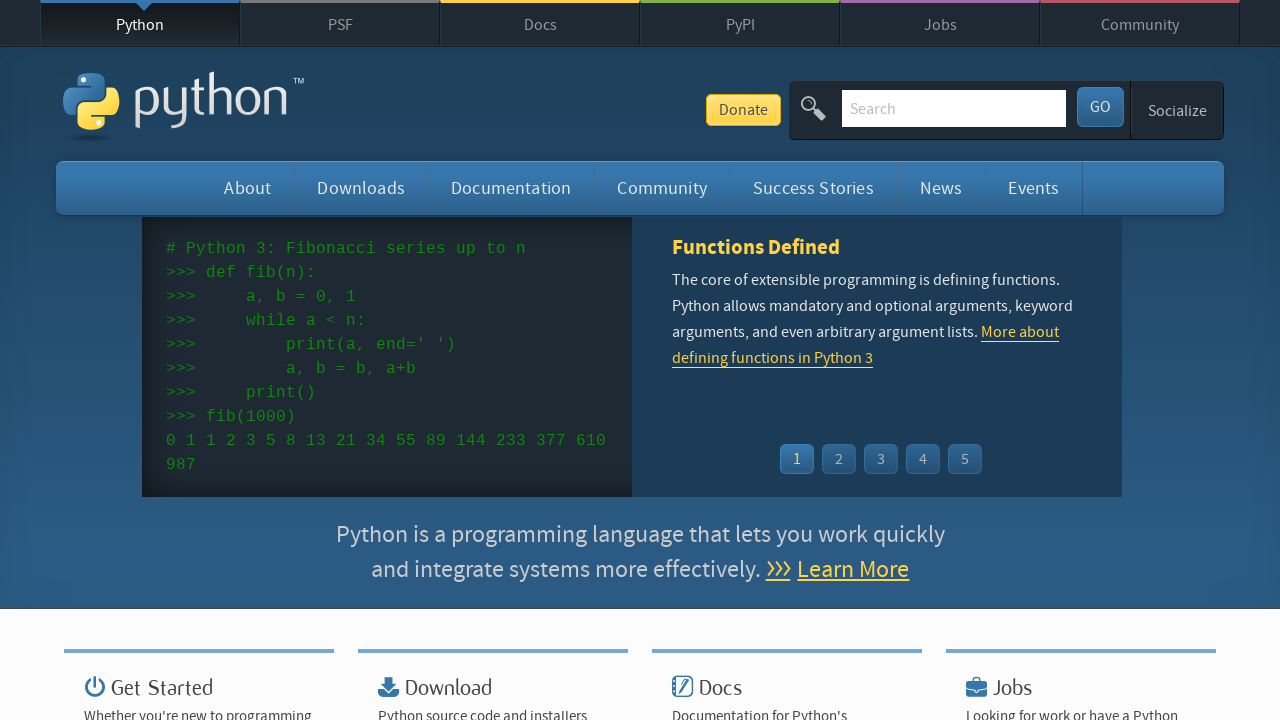

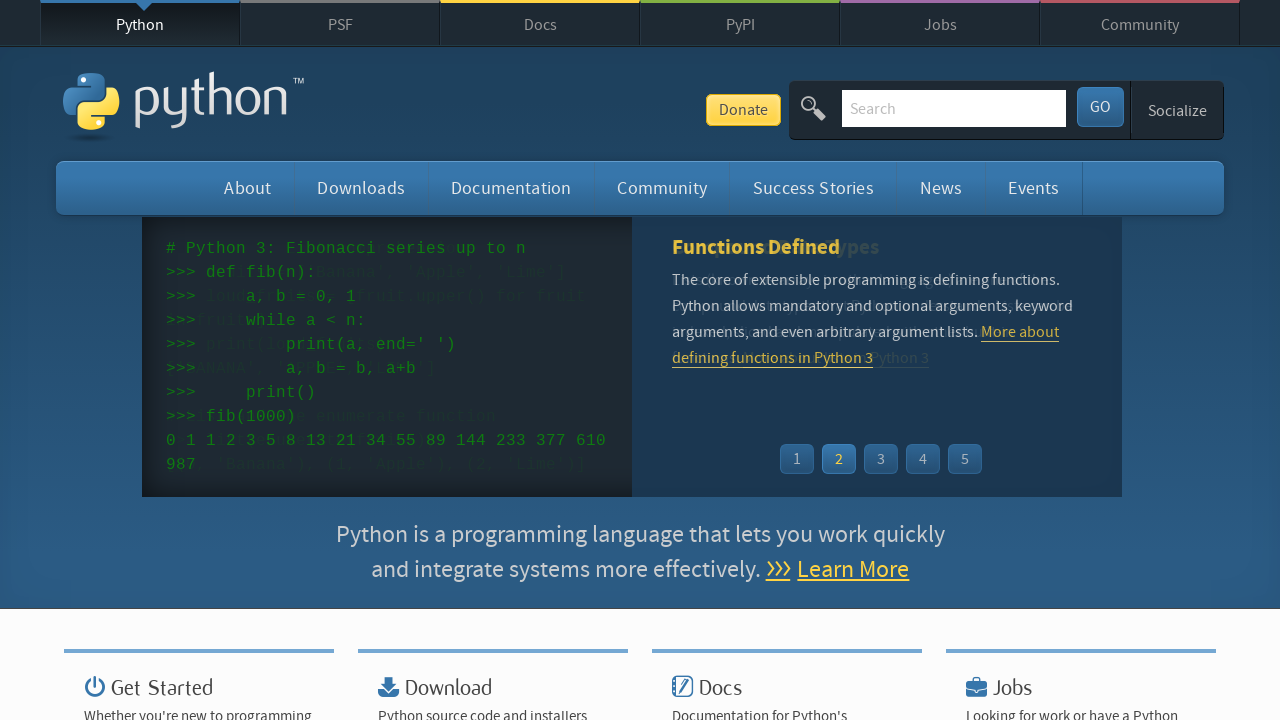